Navigates to the Selenium website and clicks on a link that contains 'selenium-we' in its class attribute, demonstrating XPath contains functionality

Starting URL: https://www.selenium.dev/

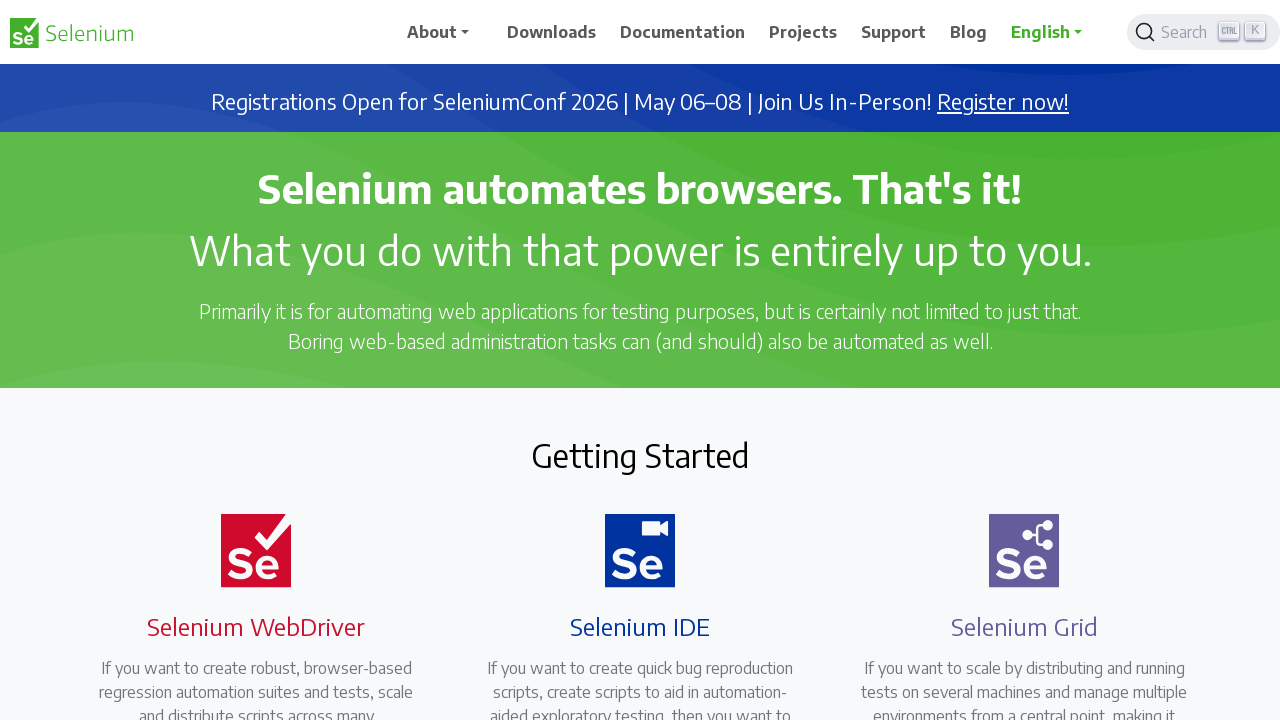

Navigated to Selenium website
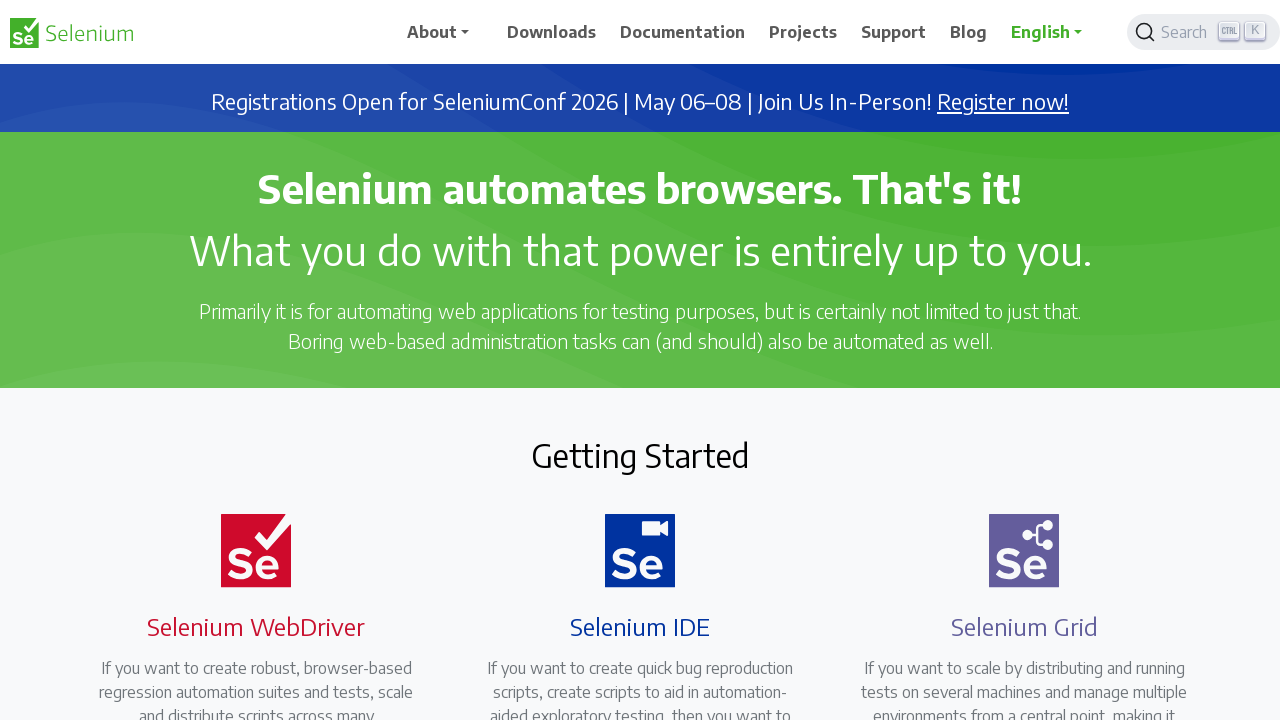

Clicked on link containing 'selenium-we' in class attribute using XPath at (244, 360) on xpath=//a[contains(@class,' selenium-we')]
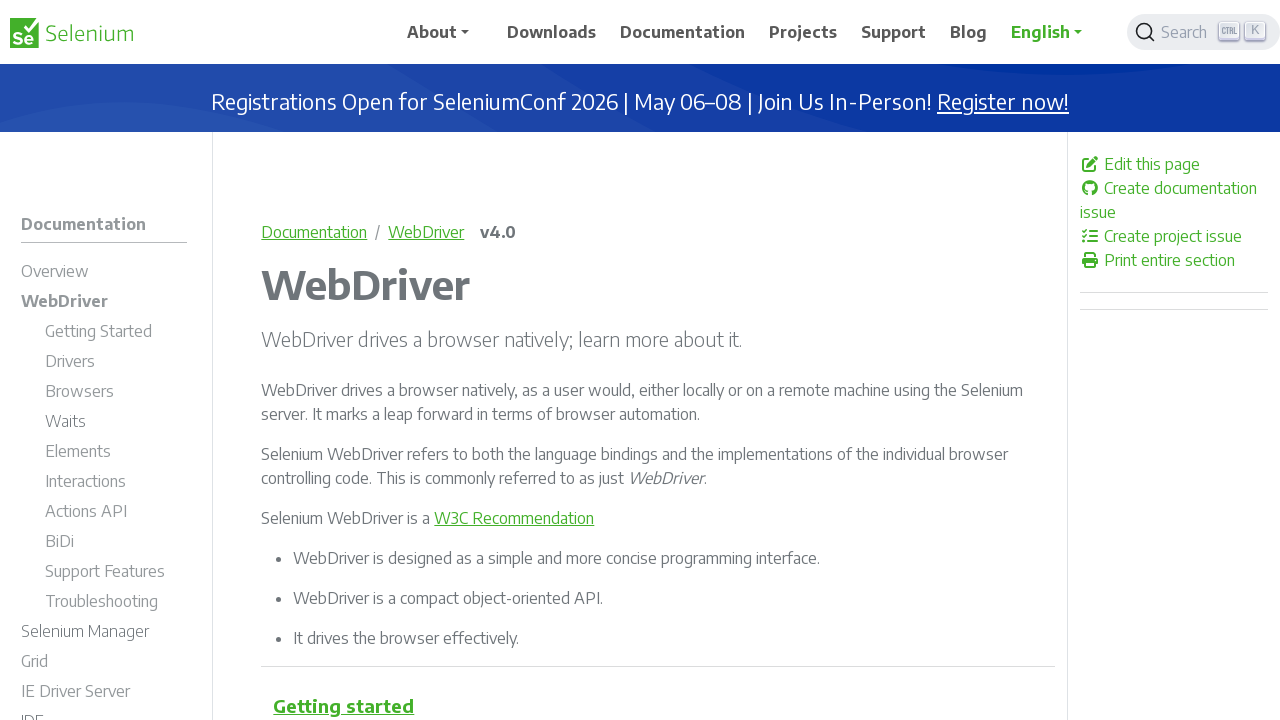

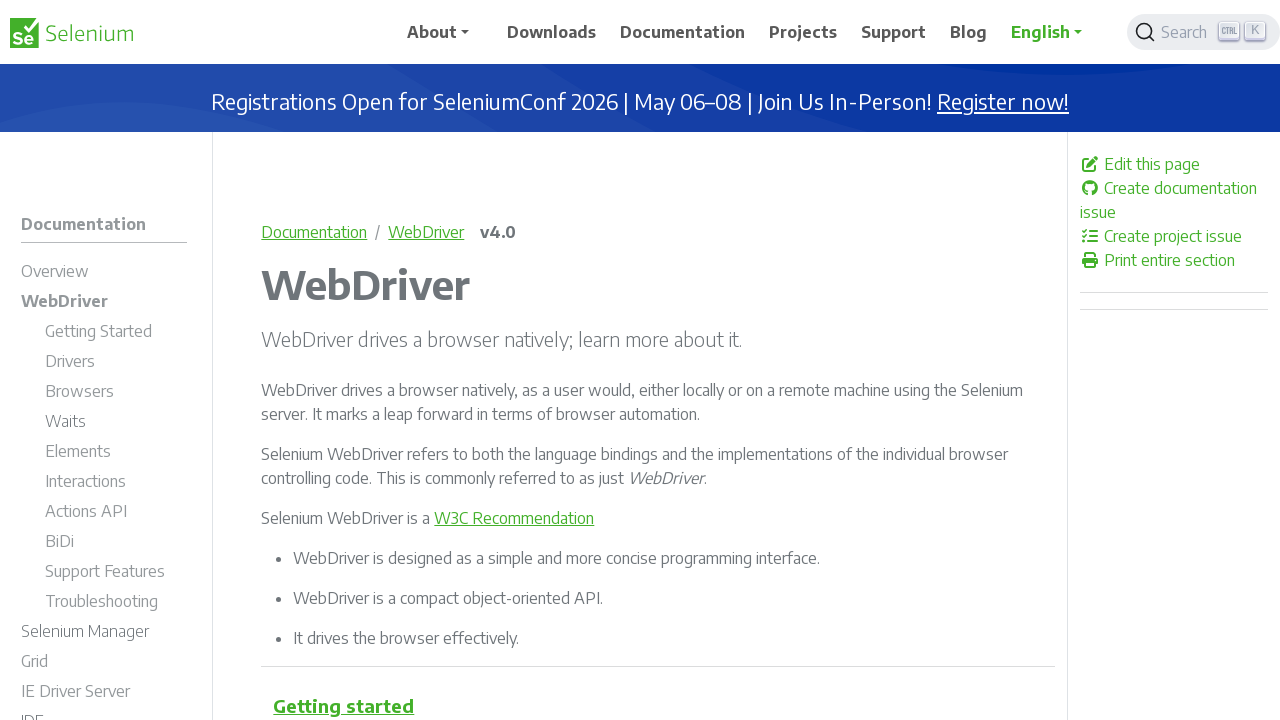